Tests the book search functionality on DemoQA by searching for a specific book title and clicking on the search result to view book details

Starting URL: https://demoqa.com/books

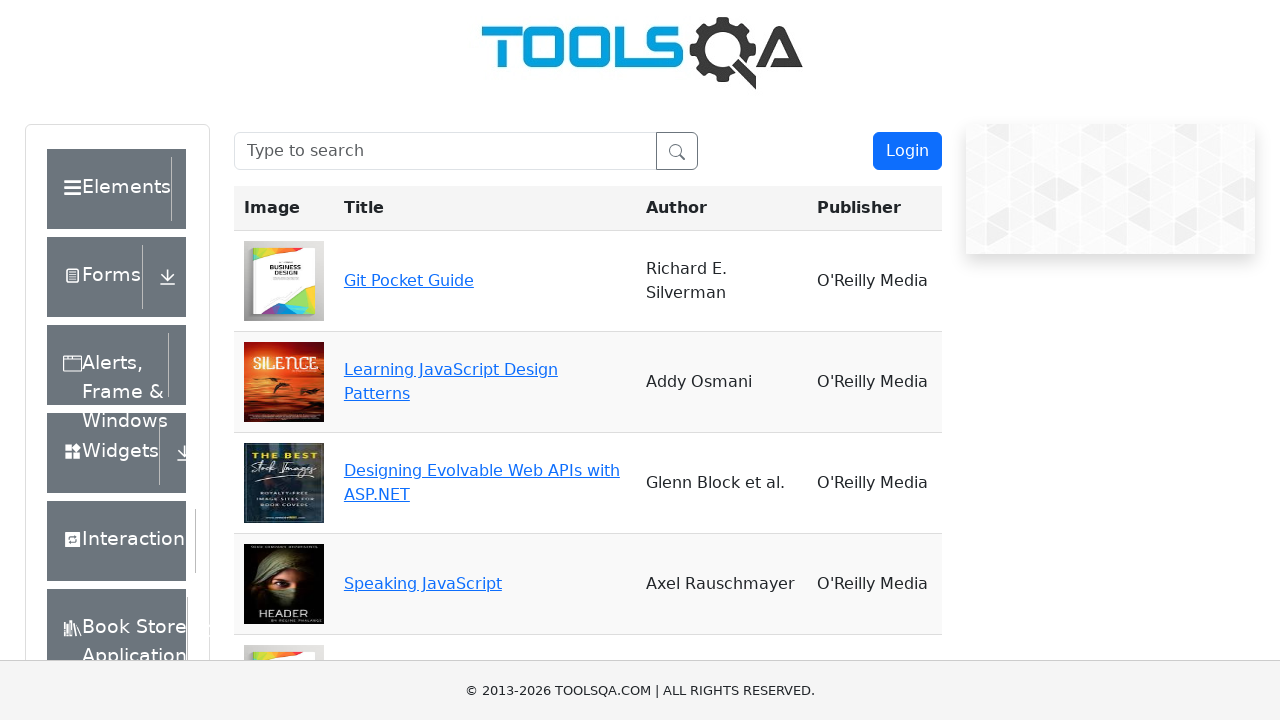

Filled search box with 'Speaking JavaScript' on #searchBox
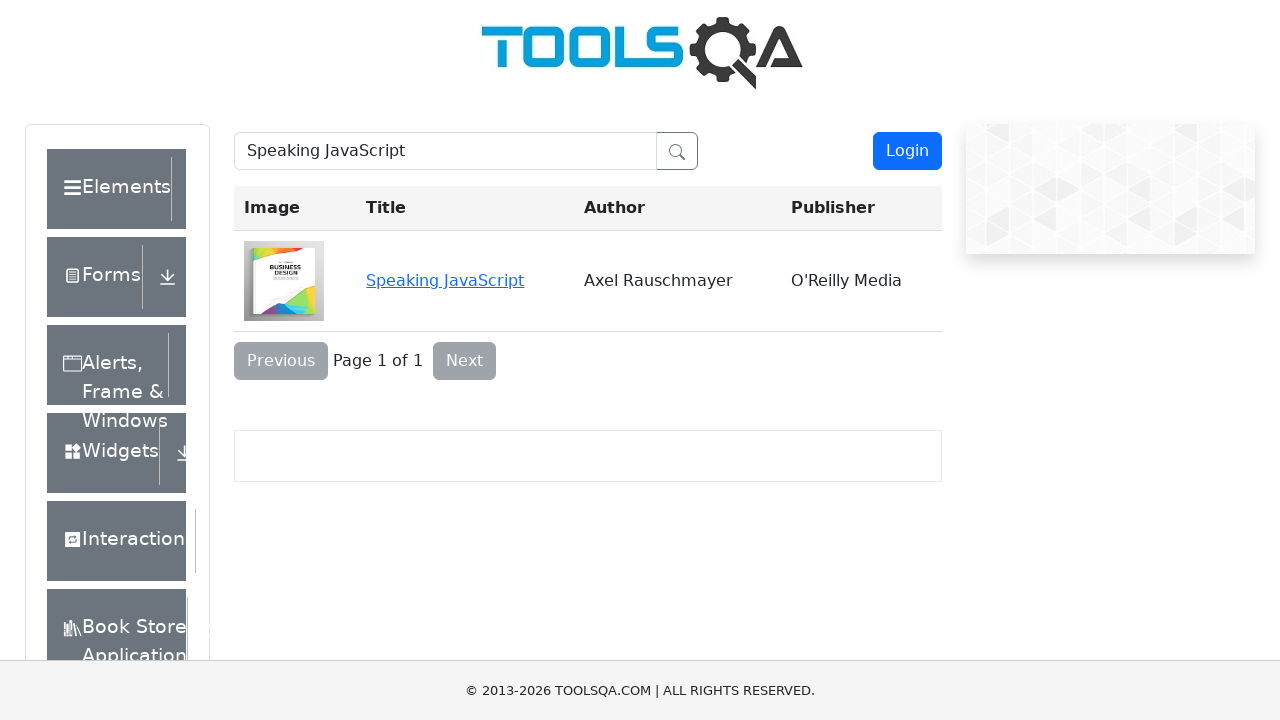

Waited 500ms for search results to filter
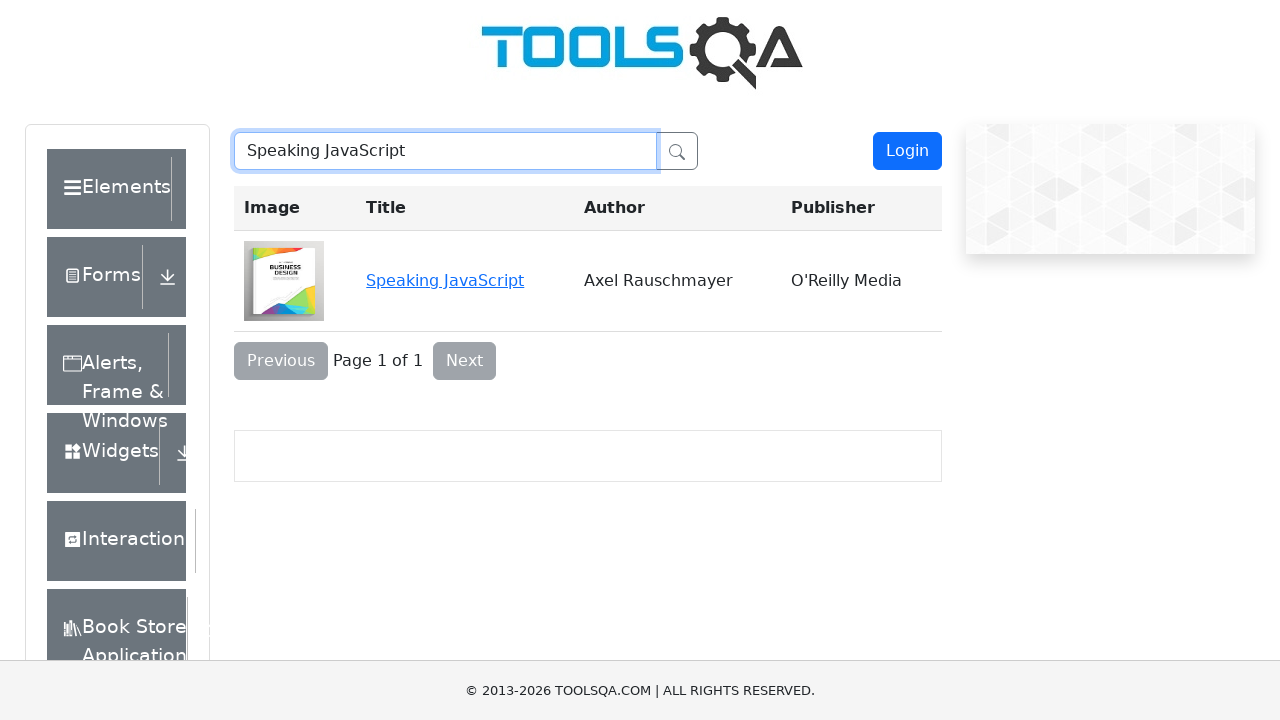

Clicked on 'Speaking JavaScript' search result at (445, 280) on text=Speaking JavaScript
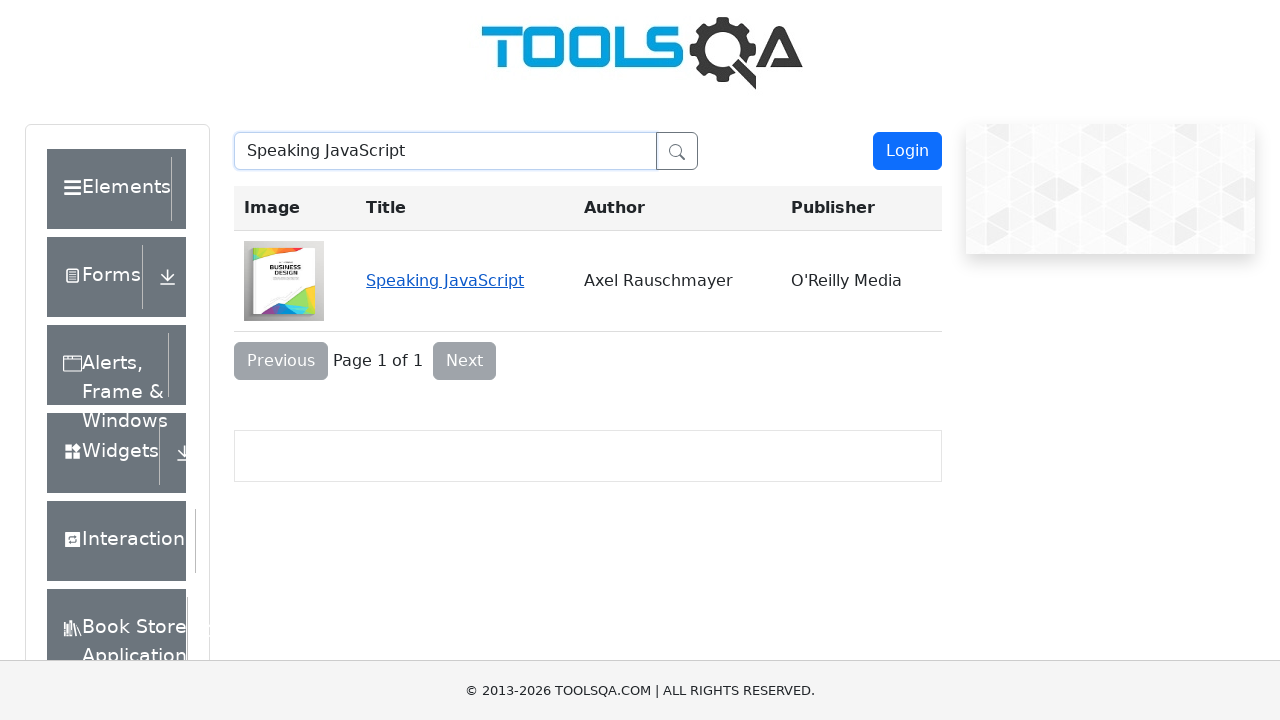

Book details page loaded with profile wrapper visible
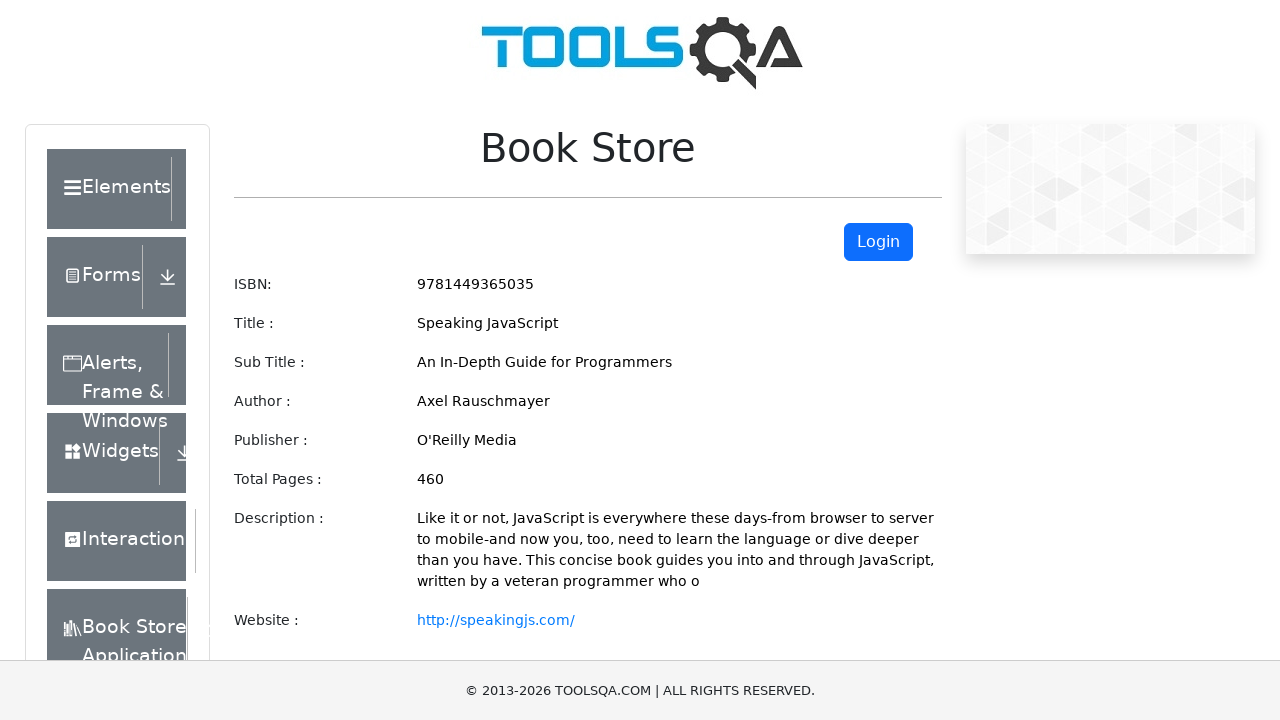

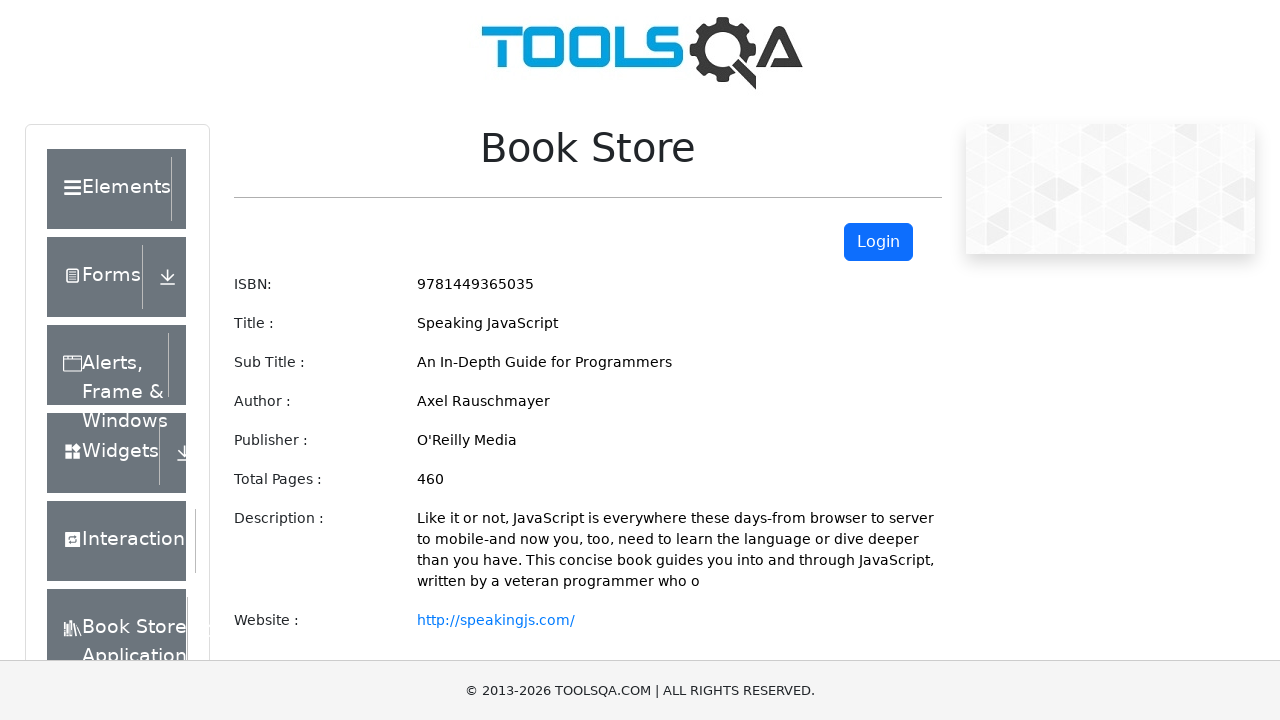